Tests unmarking todo items as complete by unchecking their checkboxes

Starting URL: https://demo.playwright.dev/todomvc

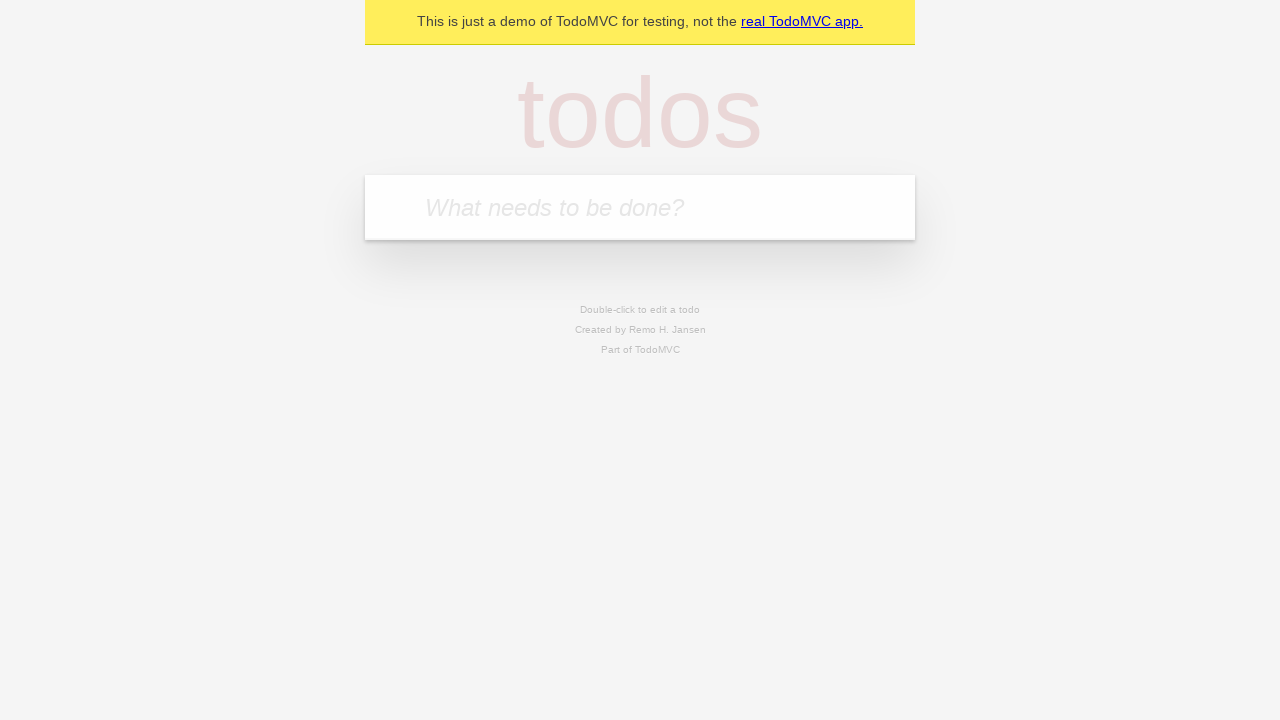

Filled todo input with 'buy some cheese' on internal:attr=[placeholder="What needs to be done?"i]
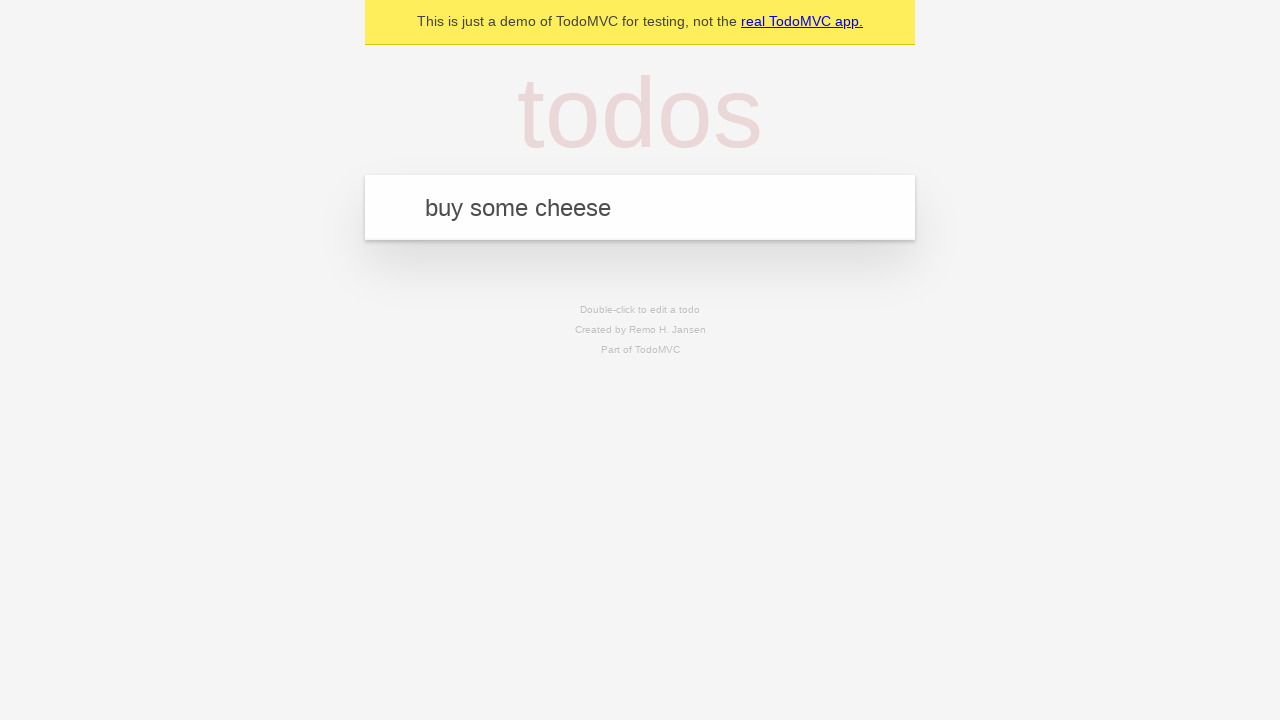

Pressed Enter to add first todo item on internal:attr=[placeholder="What needs to be done?"i]
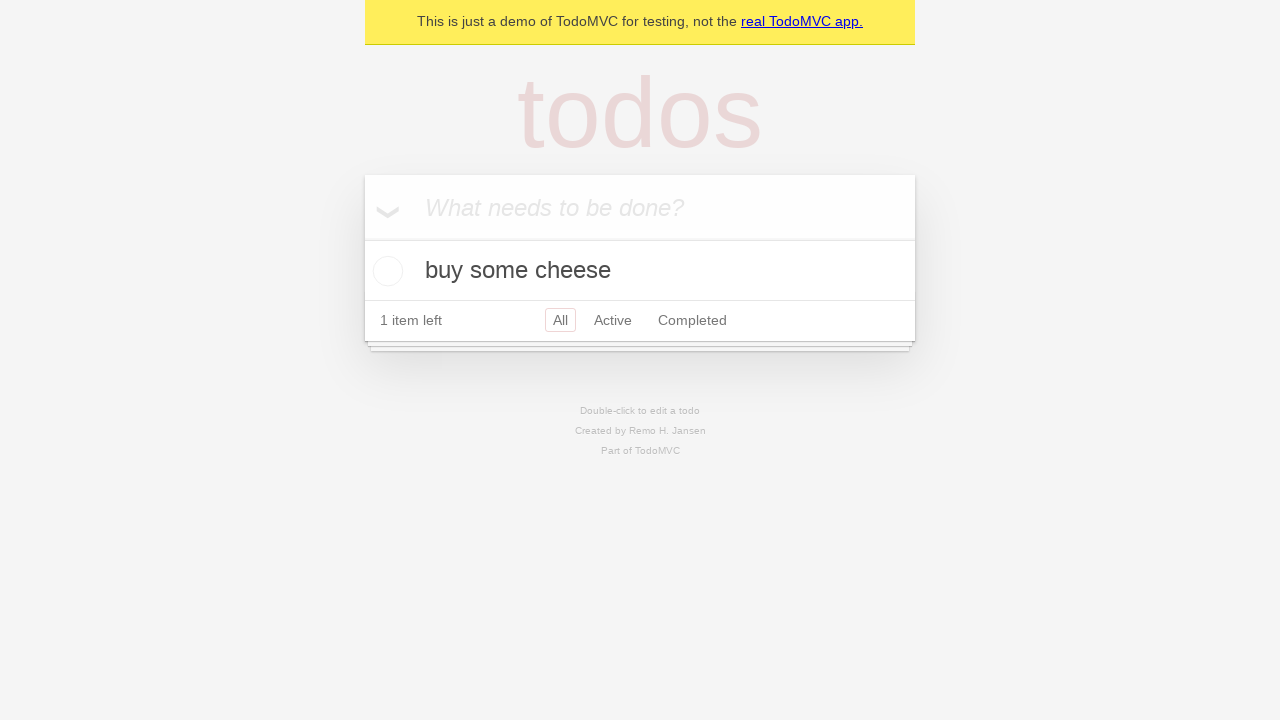

Filled todo input with 'feed the cat' on internal:attr=[placeholder="What needs to be done?"i]
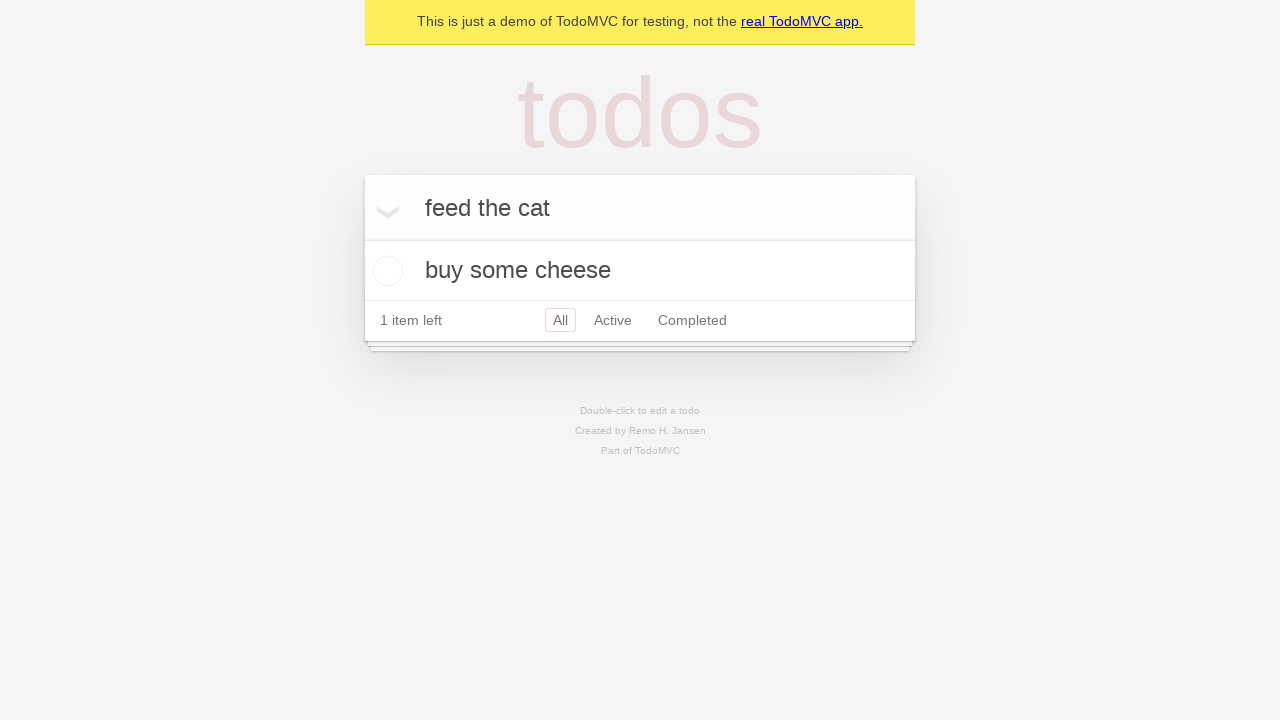

Pressed Enter to add second todo item on internal:attr=[placeholder="What needs to be done?"i]
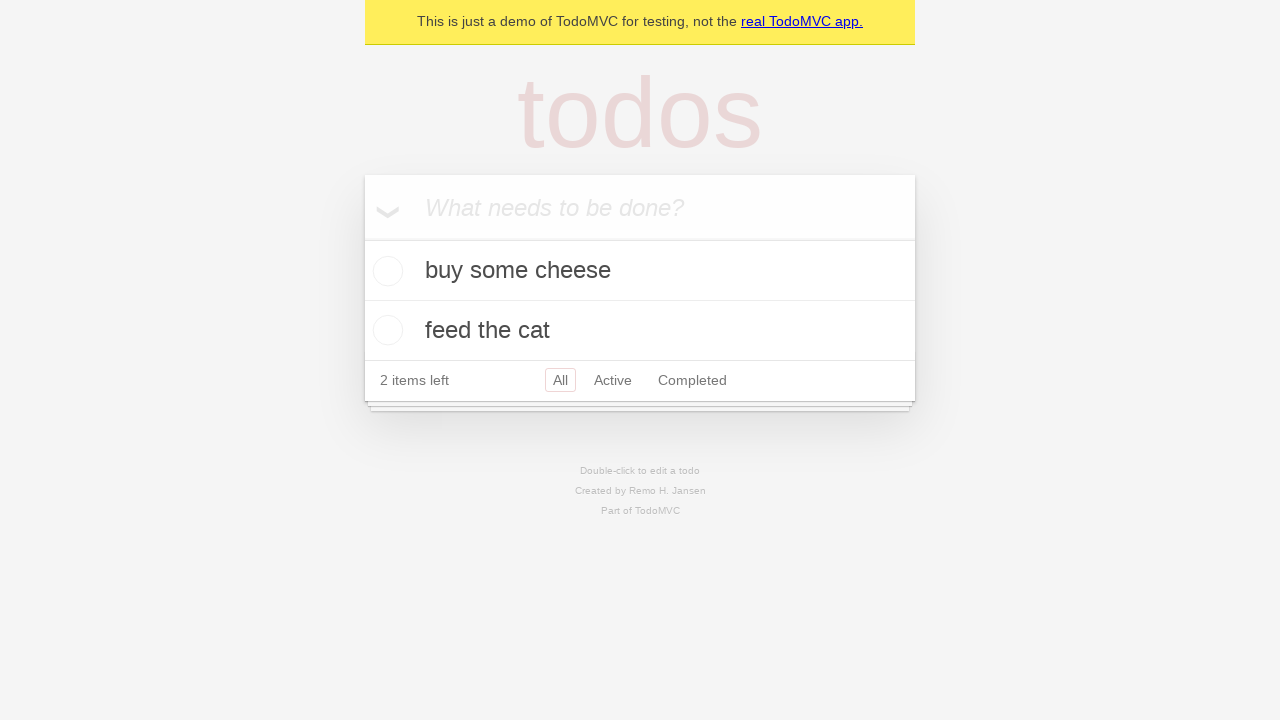

Checked the first todo item checkbox at (385, 271) on internal:testid=[data-testid="todo-item"s] >> nth=0 >> internal:role=checkbox
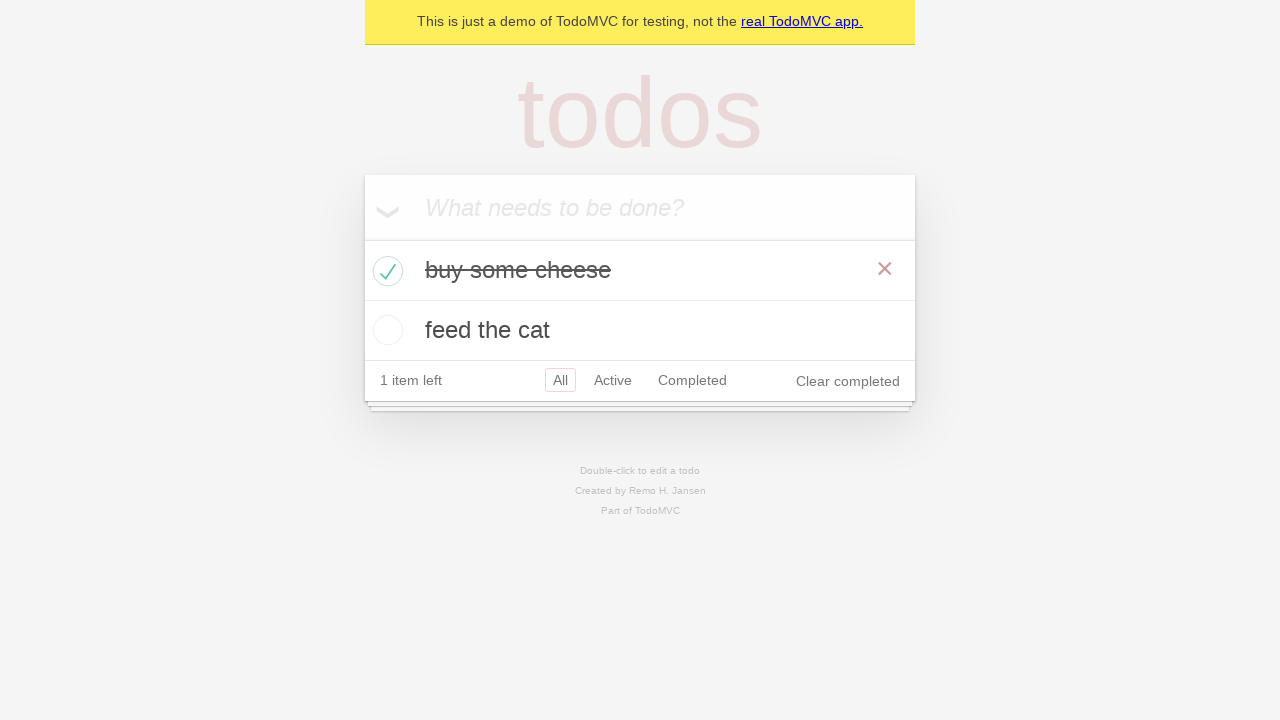

Unchecked the first todo item checkbox to mark as incomplete at (385, 271) on internal:testid=[data-testid="todo-item"s] >> nth=0 >> internal:role=checkbox
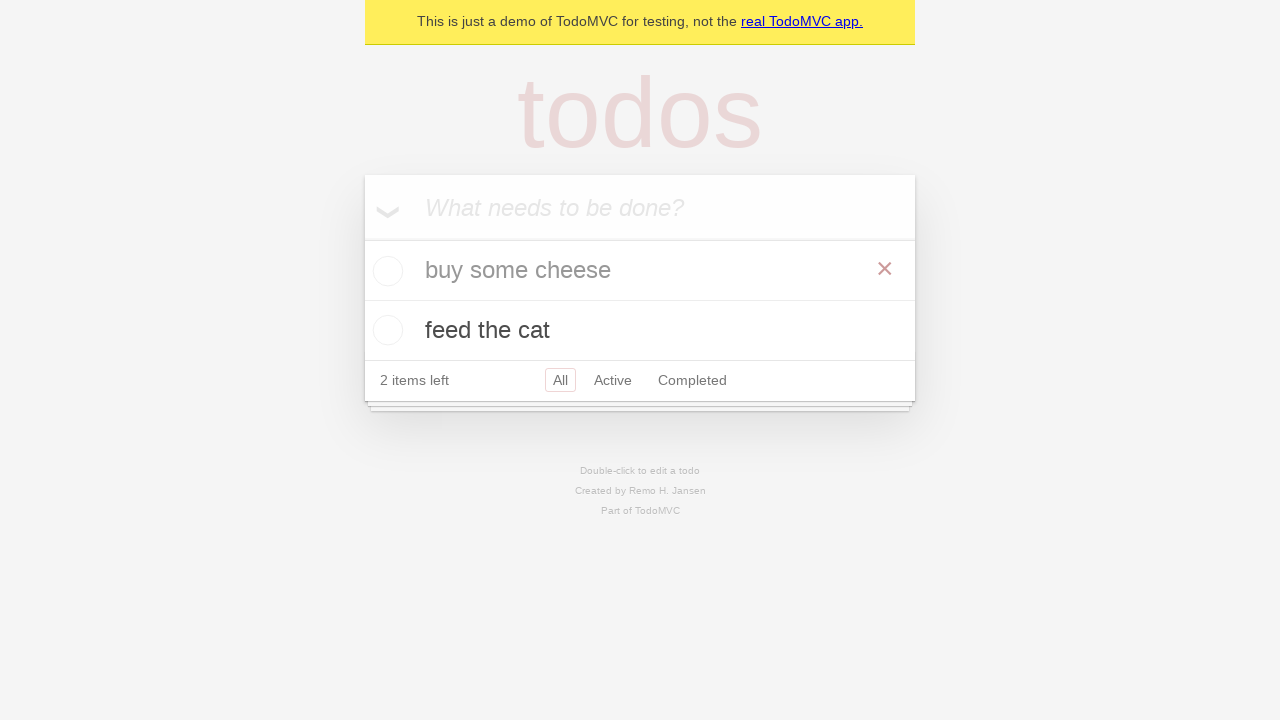

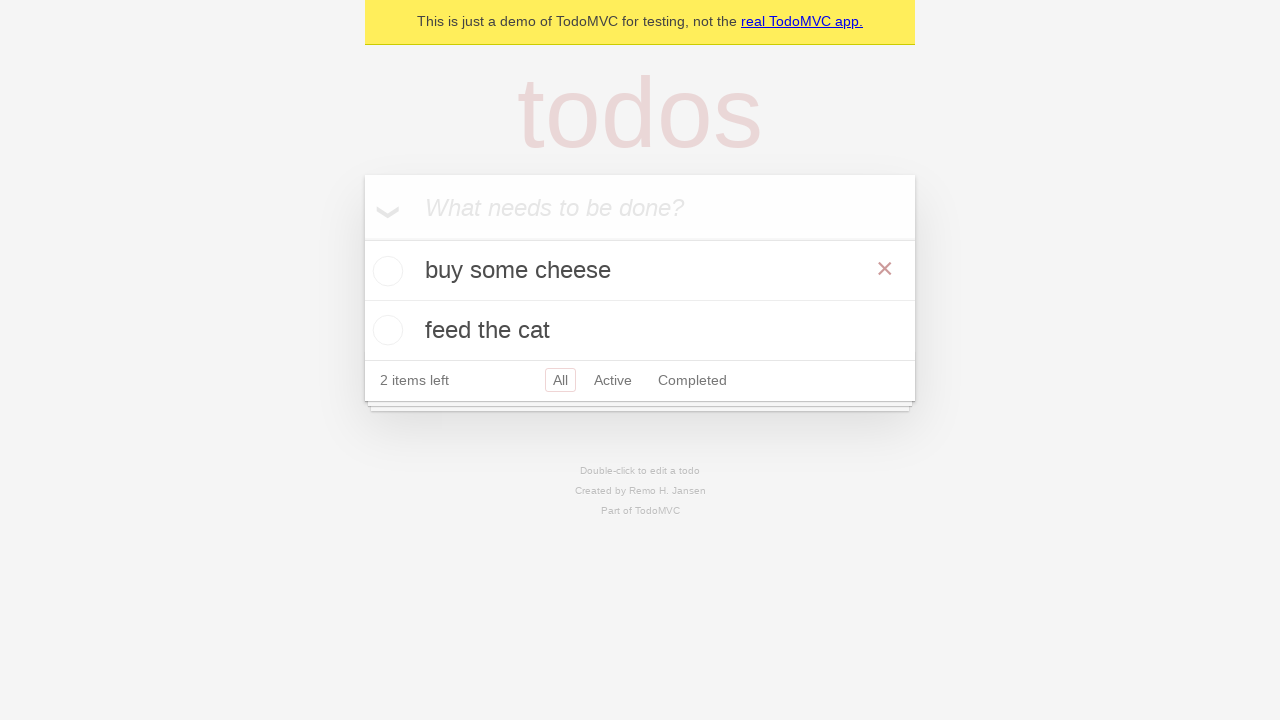